Tests marking individual items as complete by checking their checkboxes

Starting URL: https://demo.playwright.dev/todomvc

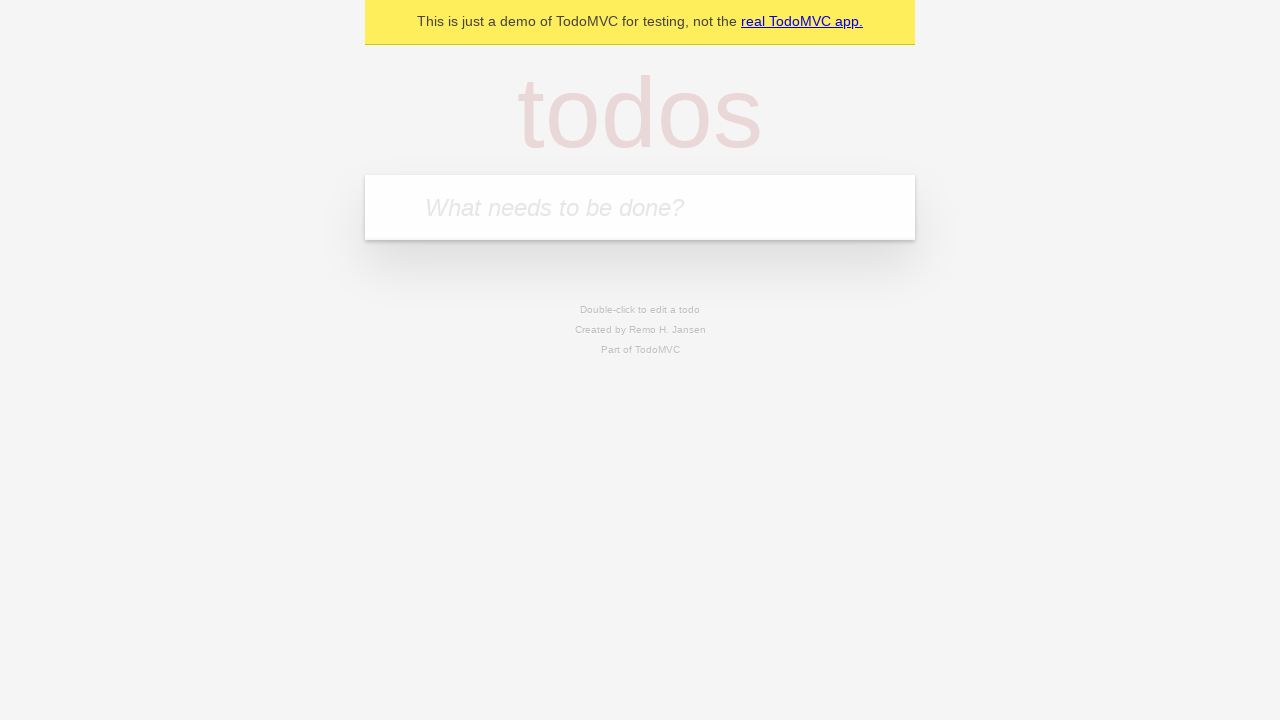

Filled todo input with 'buy some cheese' on internal:attr=[placeholder="What needs to be done?"i]
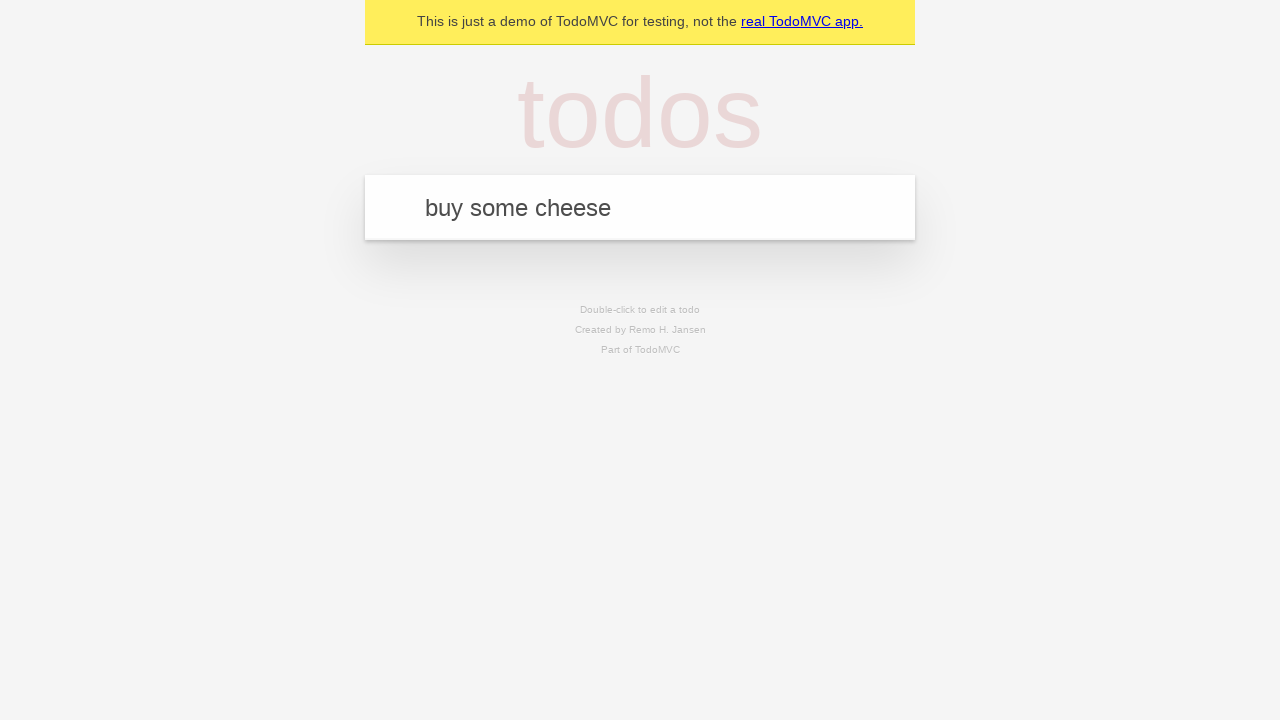

Pressed Enter to add first todo item on internal:attr=[placeholder="What needs to be done?"i]
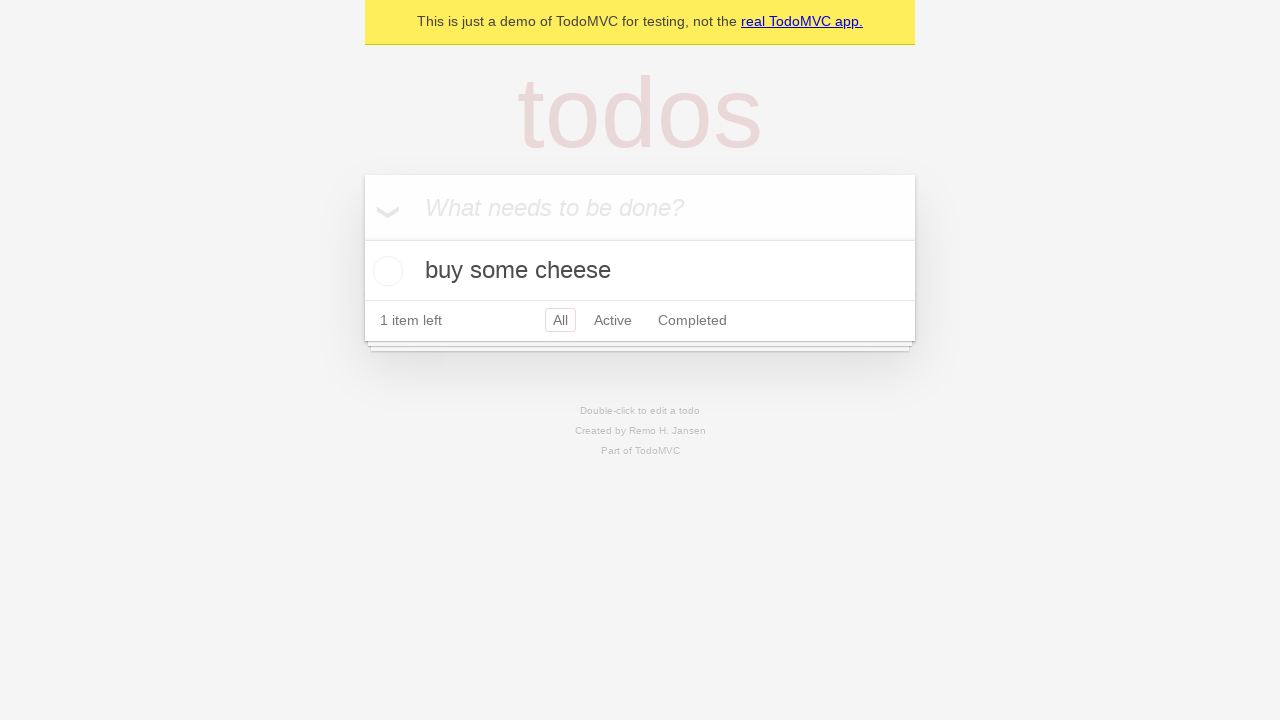

Filled todo input with 'feed the cat' on internal:attr=[placeholder="What needs to be done?"i]
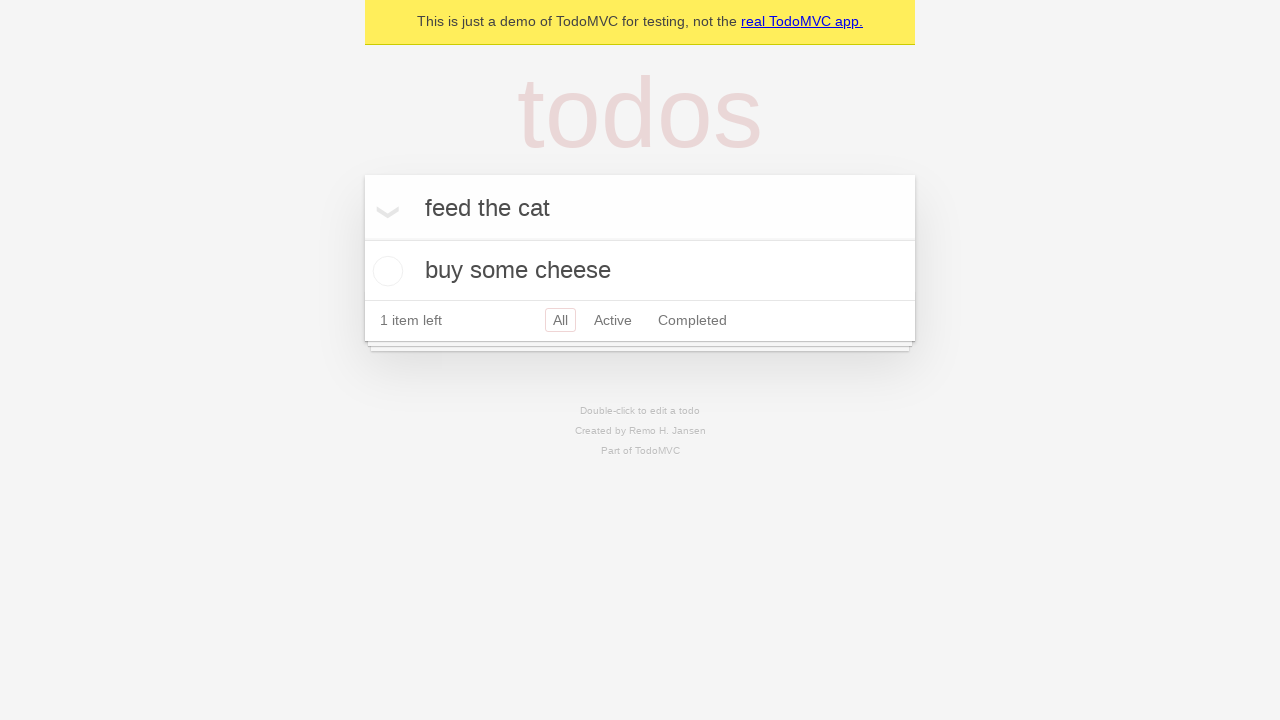

Pressed Enter to add second todo item on internal:attr=[placeholder="What needs to be done?"i]
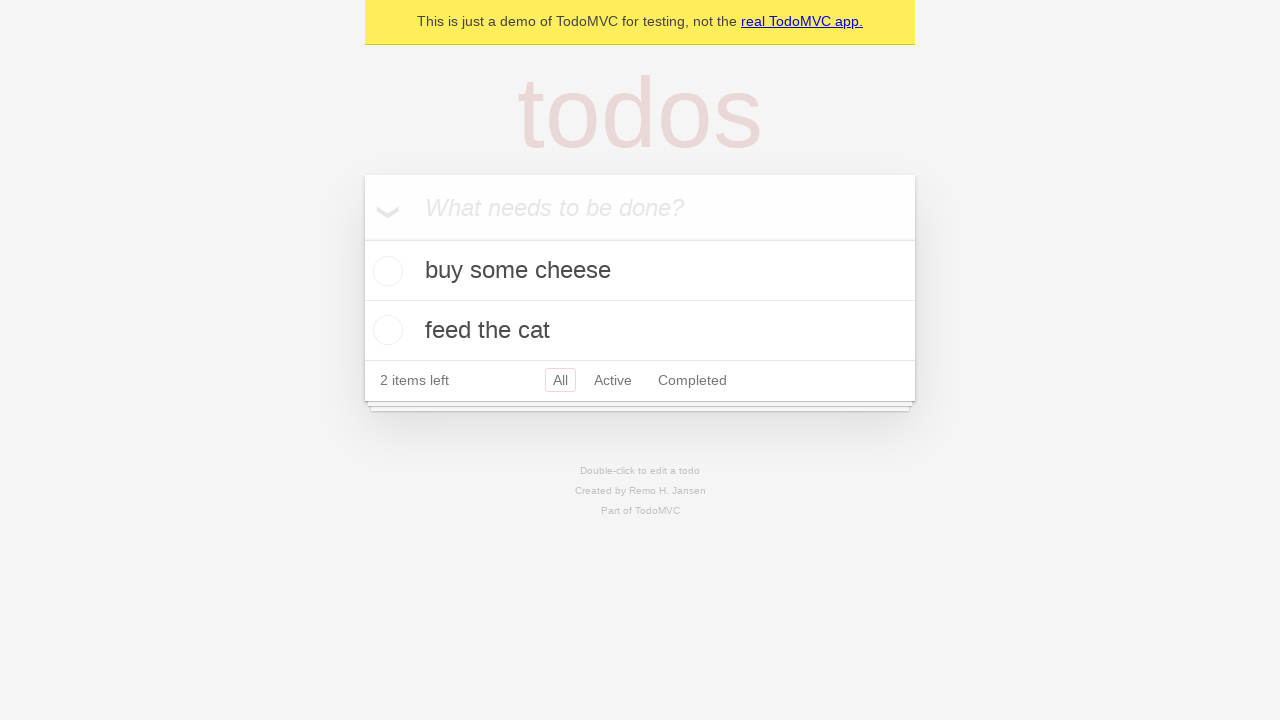

Marked first todo item 'buy some cheese' as complete at (385, 271) on internal:testid=[data-testid="todo-item"s] >> nth=0 >> internal:role=checkbox
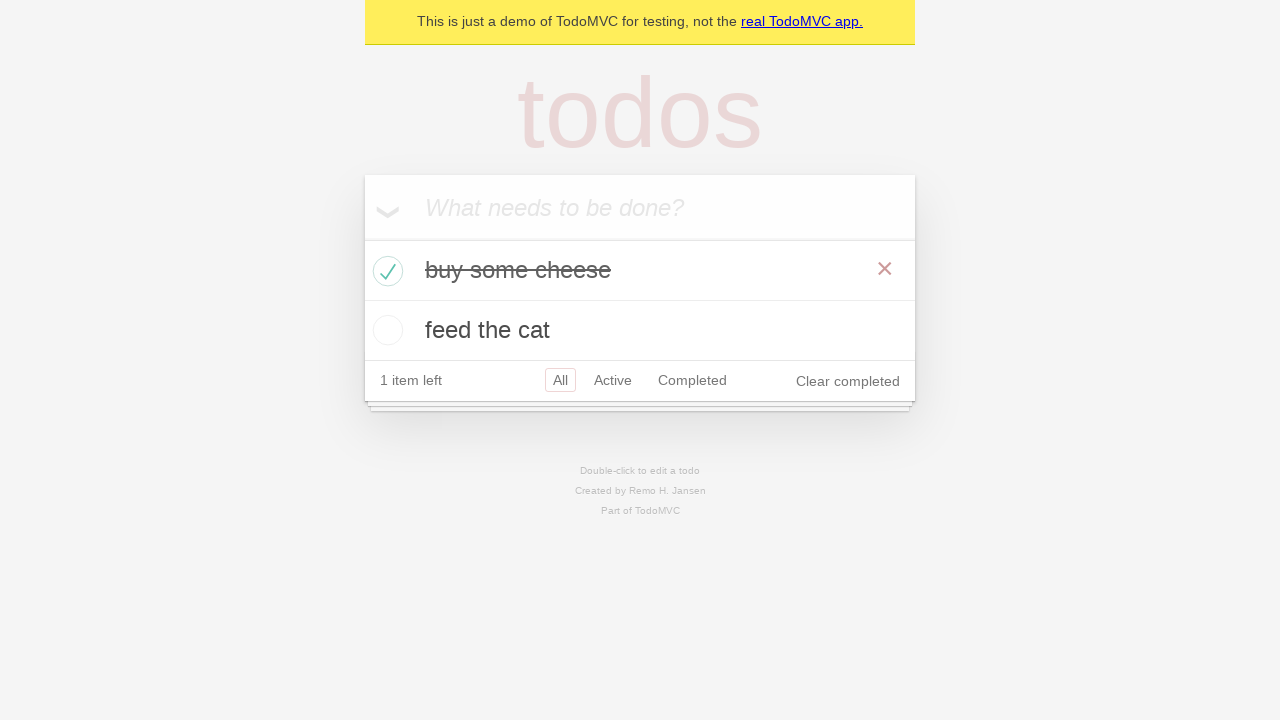

Marked second todo item 'feed the cat' as complete at (385, 330) on internal:testid=[data-testid="todo-item"s] >> nth=1 >> internal:role=checkbox
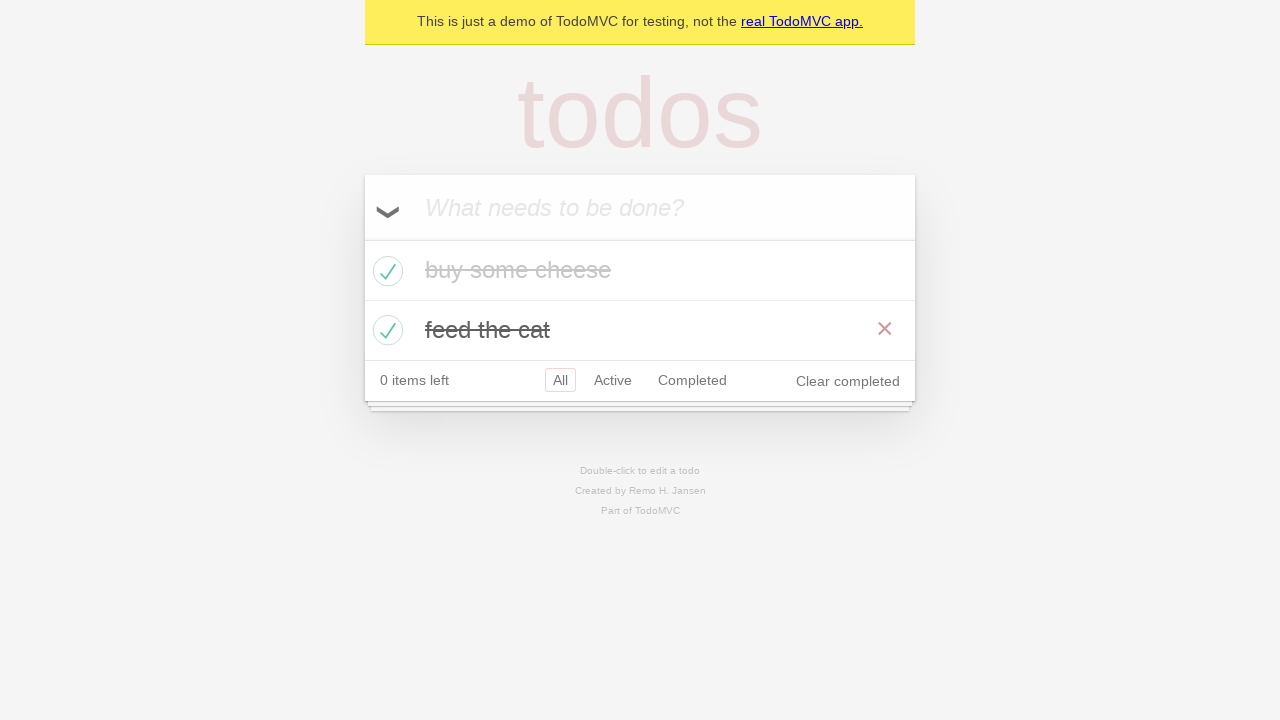

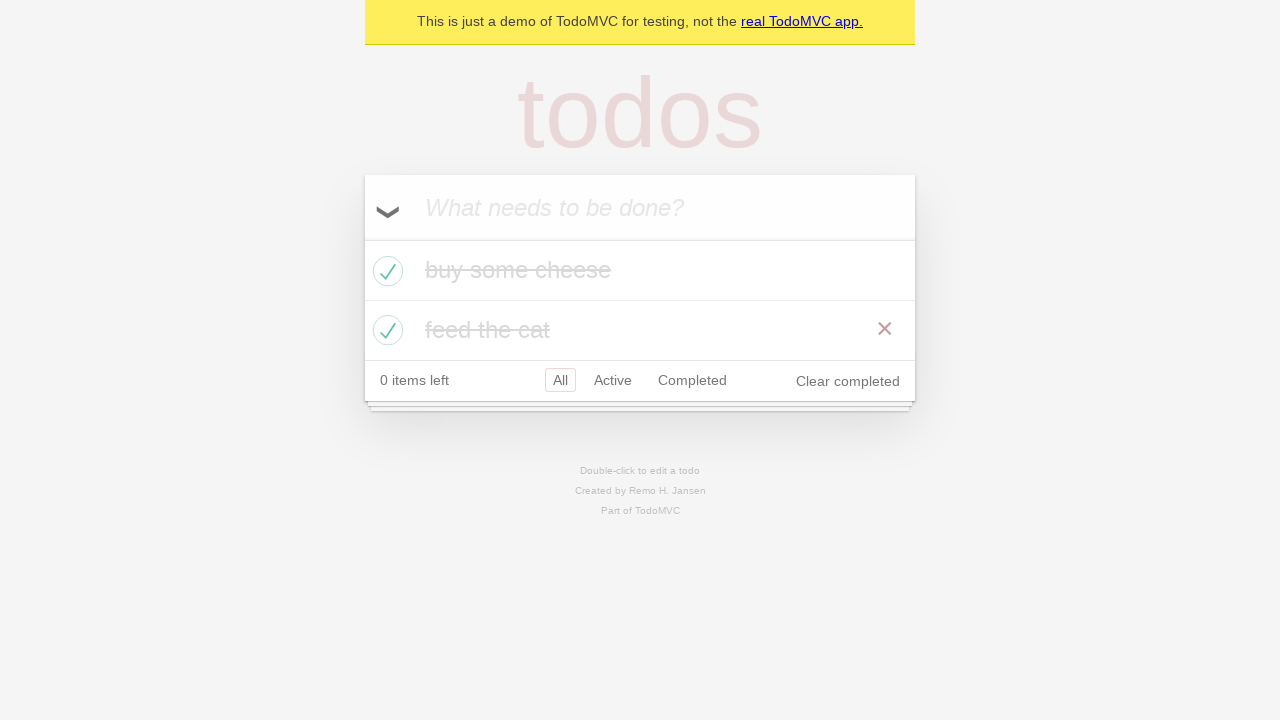